Tests input field functionality by entering a number and using arrow keys to increment it

Starting URL: https://the-internet.herokuapp.com/inputs

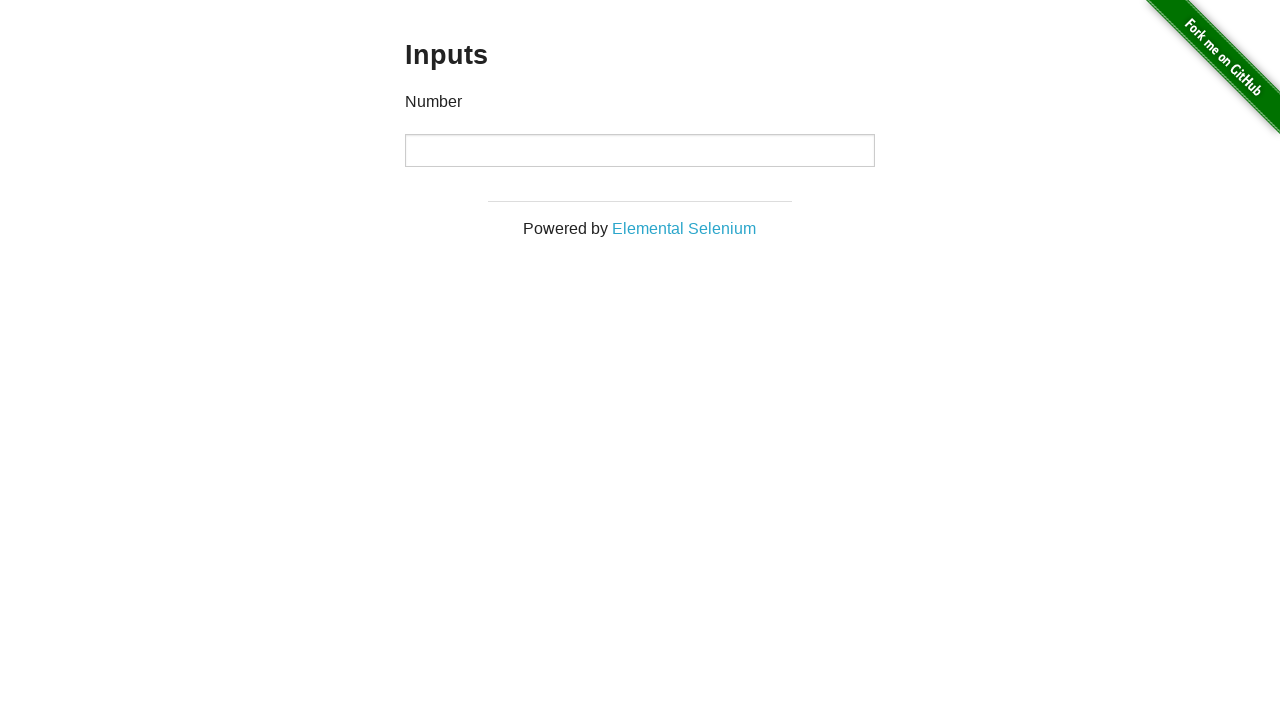

Entered number 23 in the input field on //*[@id='content']/div/div/div/input
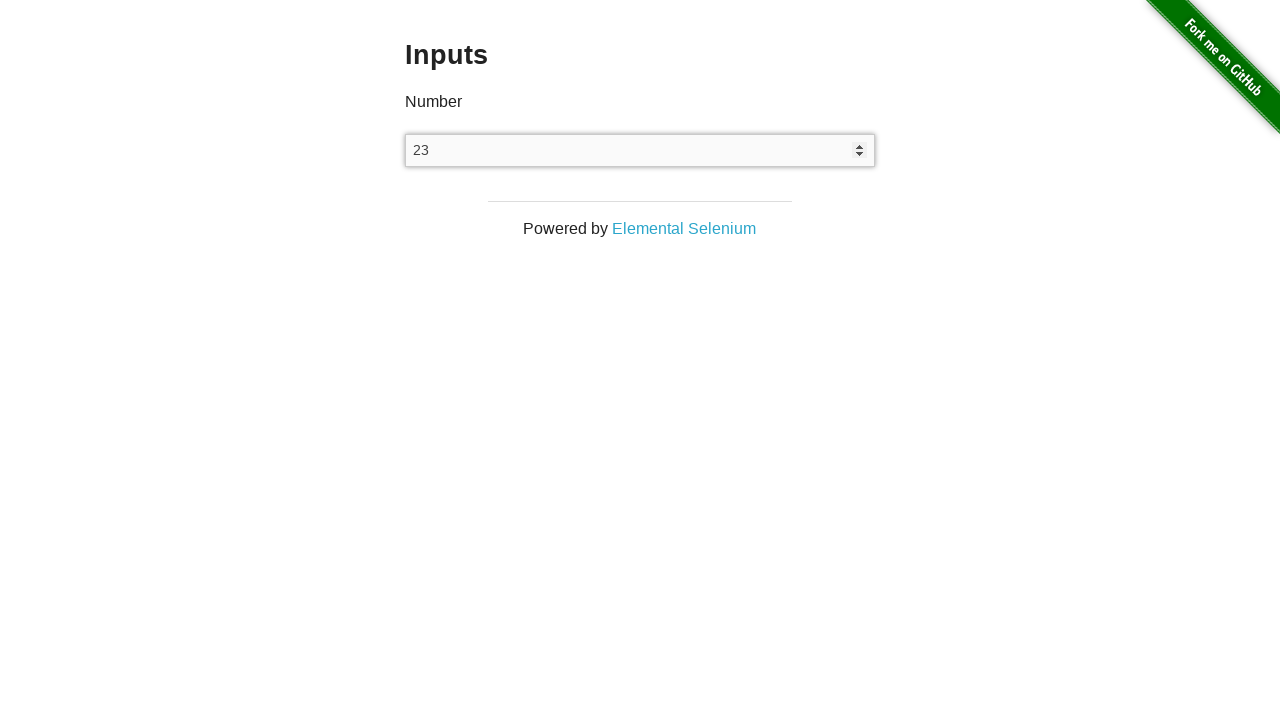

Pressed ArrowUp key to increment the value on //*[@id='content']/div/div/div/input
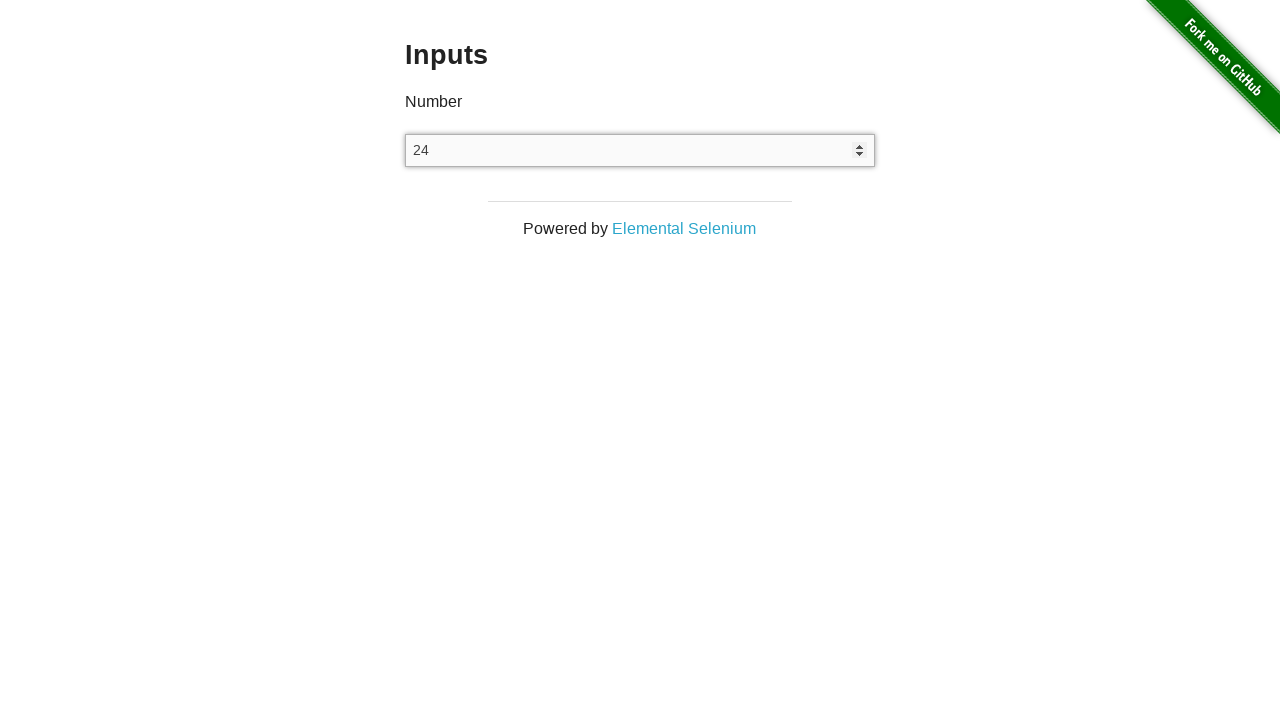

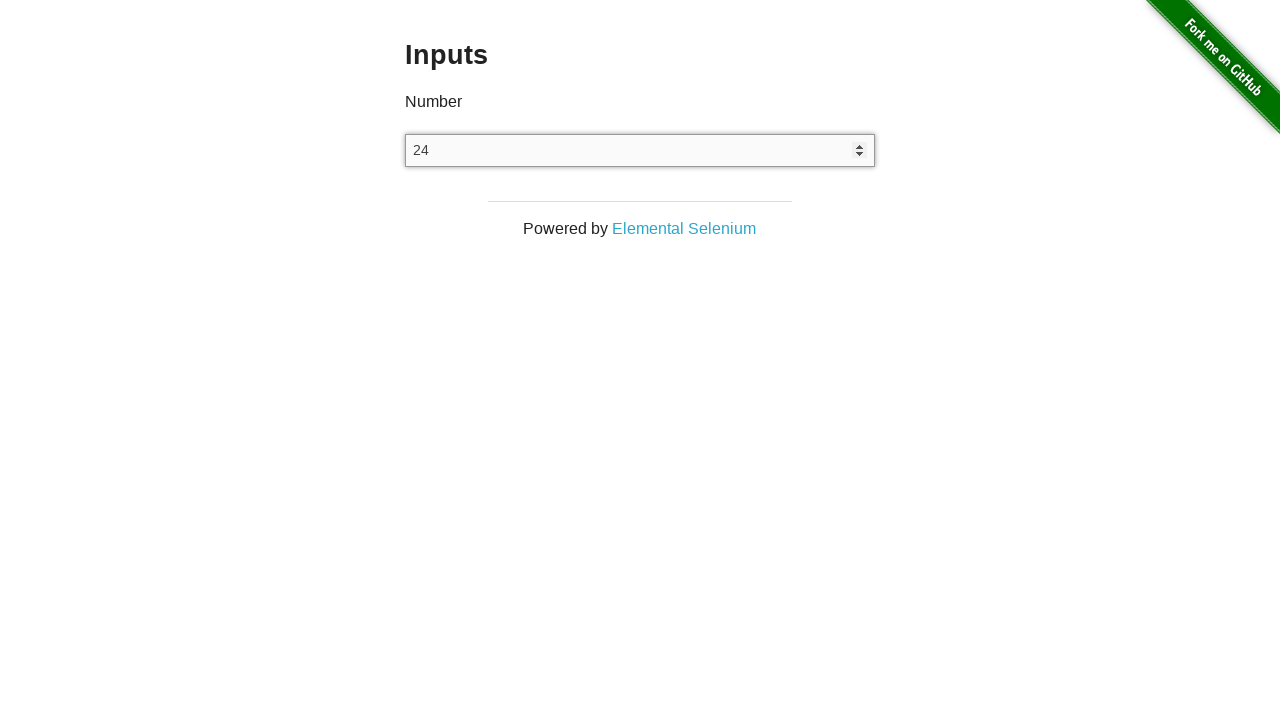